Tests navigation to speak-ukrainian.org.ua website with SSL certificate handling

Starting URL: https://speak-ukrainian.org.ua/

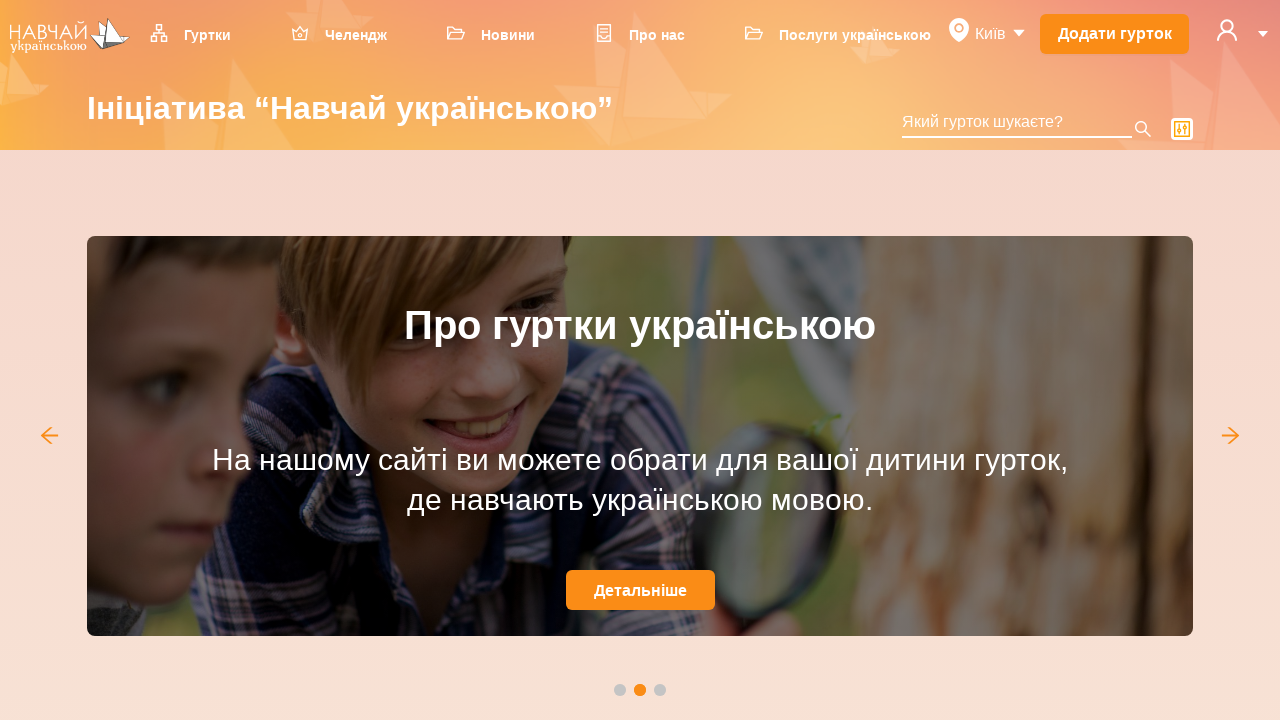

Page DOM content loaded for speak-ukrainian.org.ua
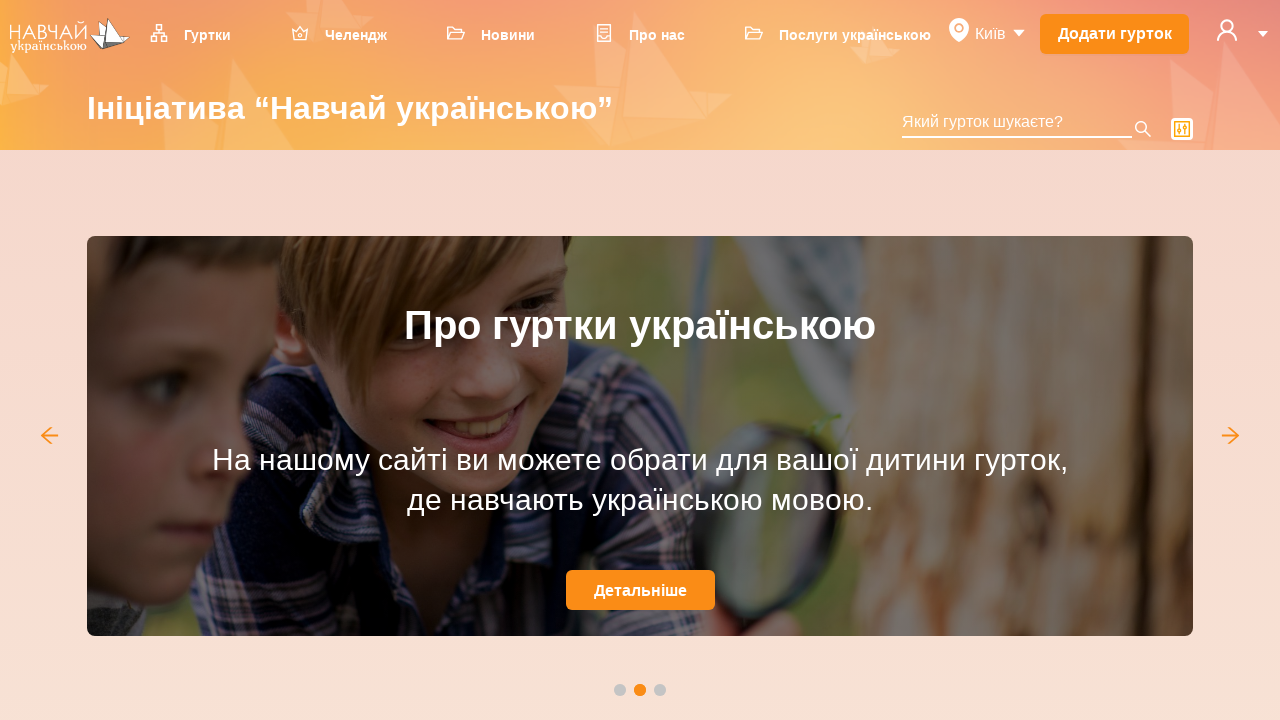

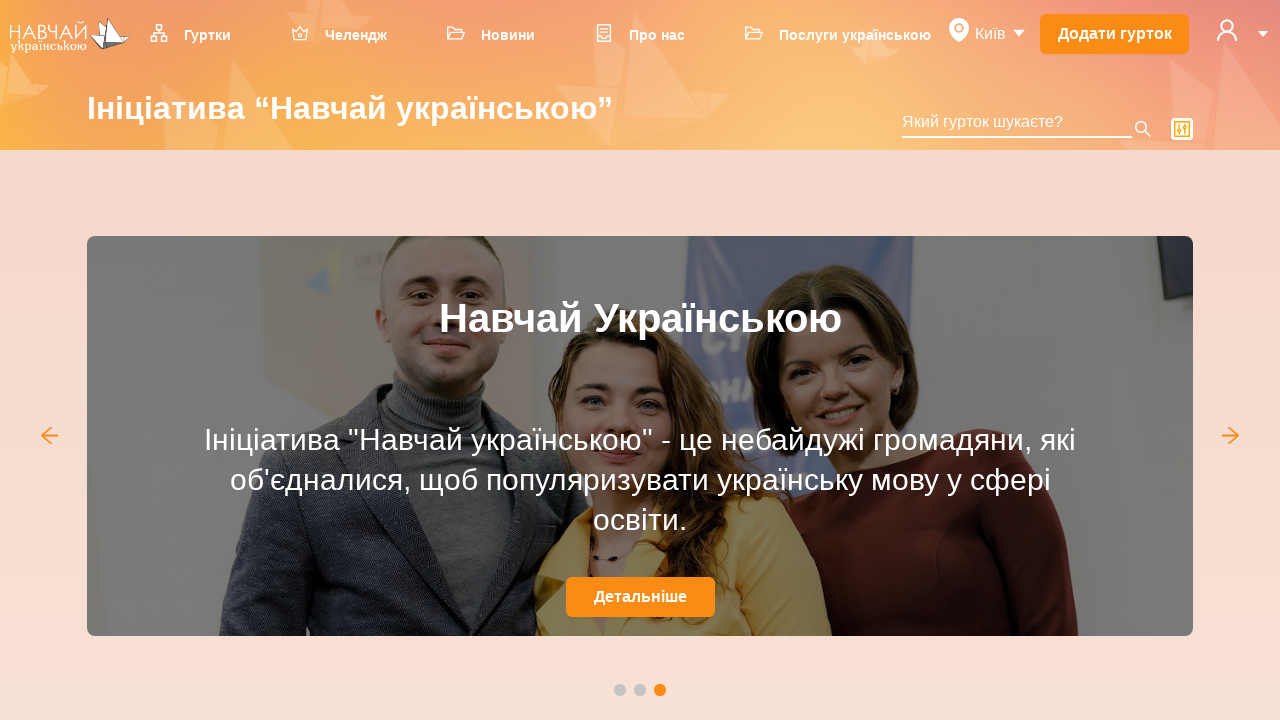